Tests filtering to display only active (non-completed) items

Starting URL: https://demo.playwright.dev/todomvc

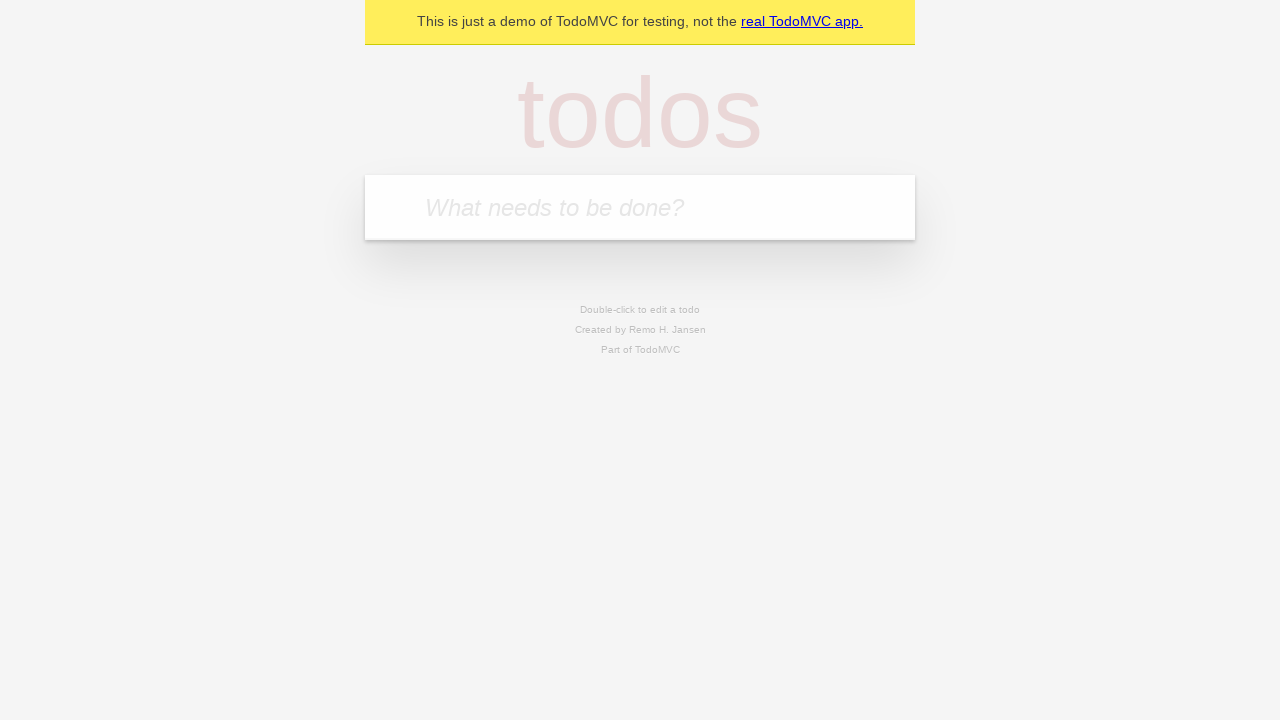

Filled todo input with 'buy some cheese' on internal:attr=[placeholder="What needs to be done?"i]
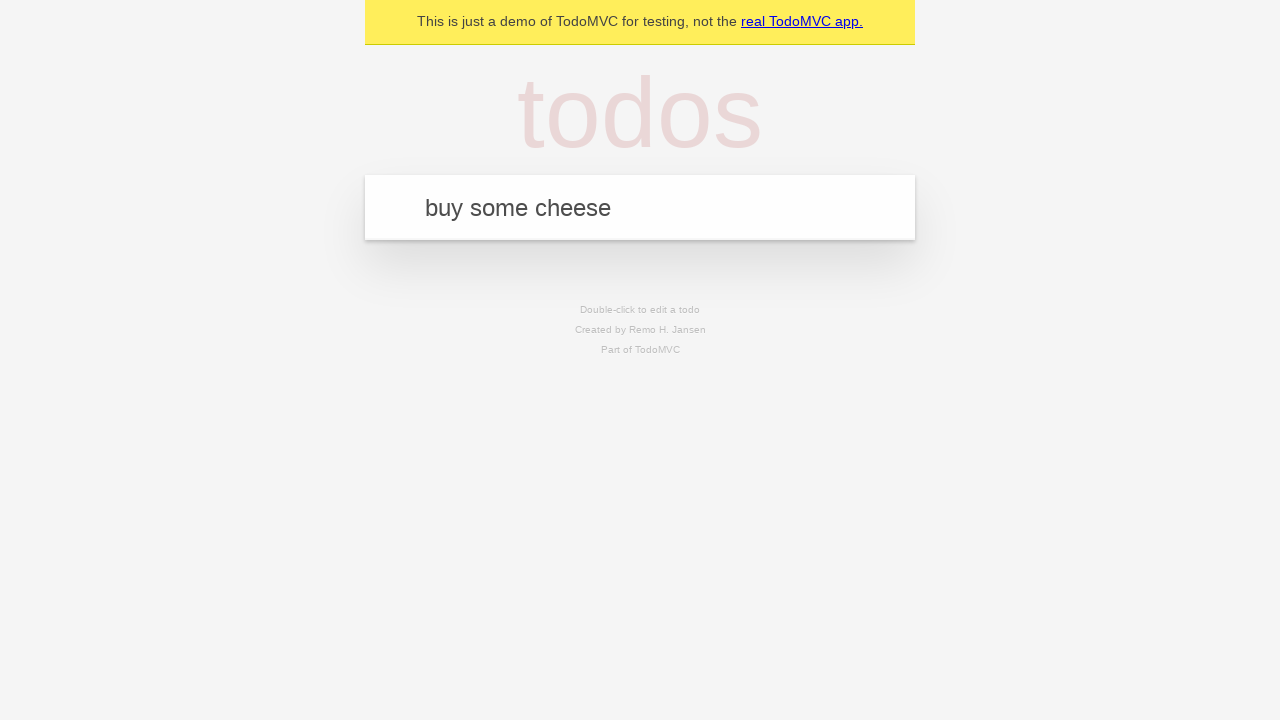

Pressed Enter to add first todo item on internal:attr=[placeholder="What needs to be done?"i]
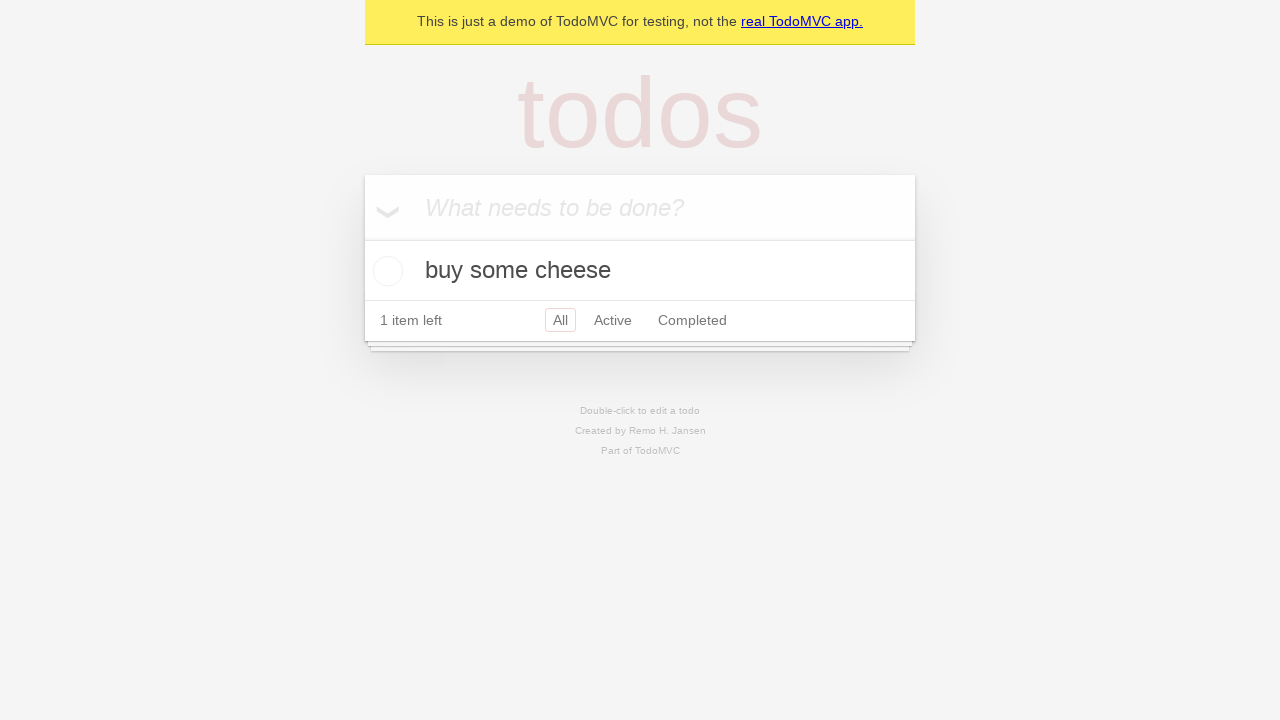

Filled todo input with 'feed the cat' on internal:attr=[placeholder="What needs to be done?"i]
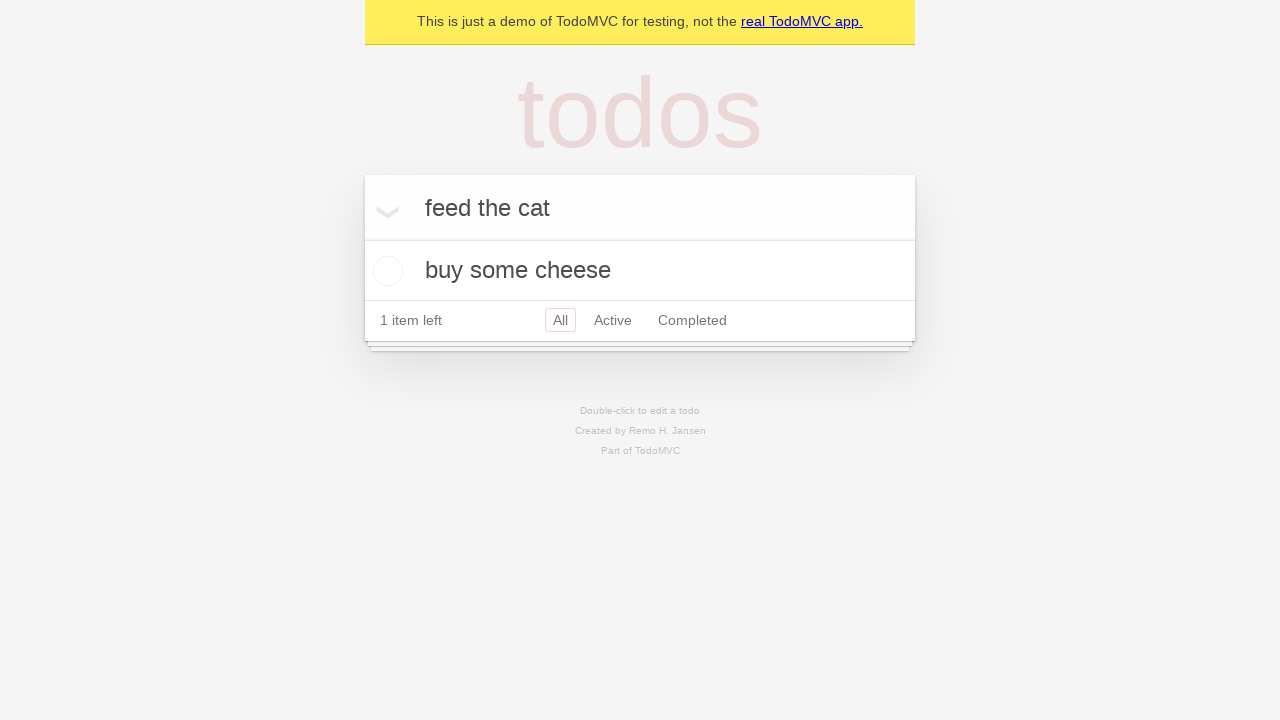

Pressed Enter to add second todo item on internal:attr=[placeholder="What needs to be done?"i]
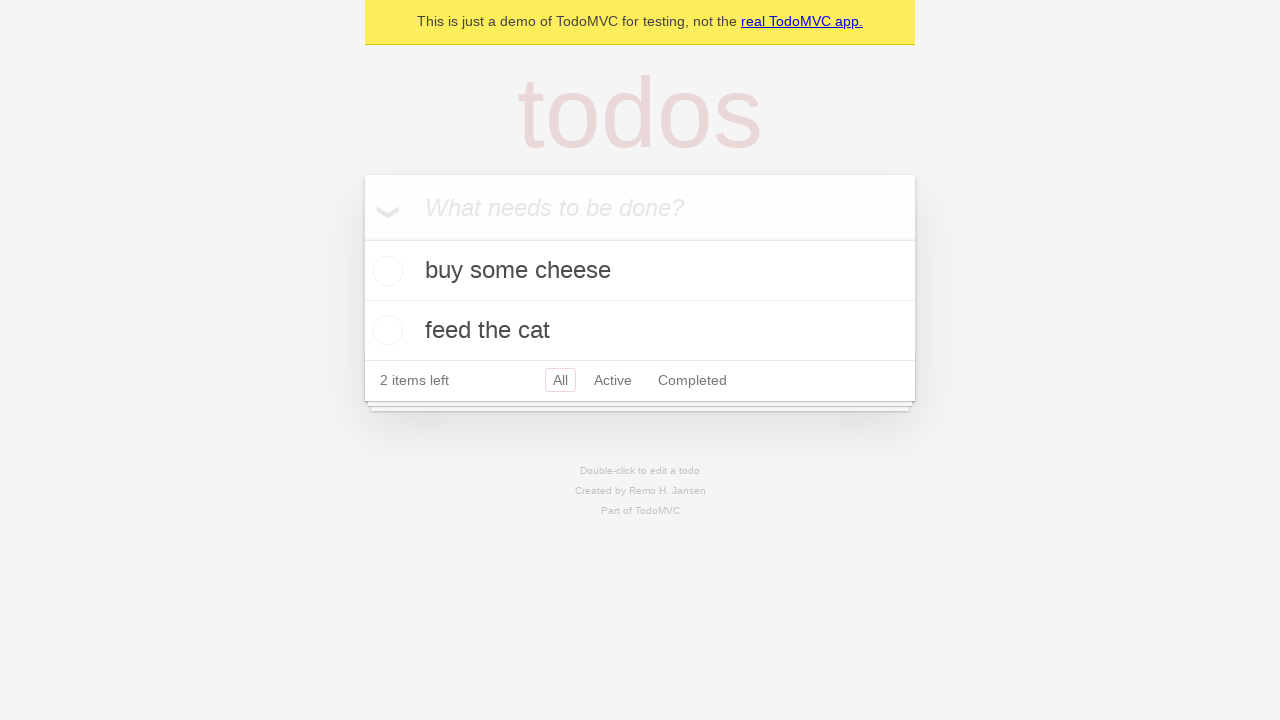

Filled todo input with 'book a doctors appointment' on internal:attr=[placeholder="What needs to be done?"i]
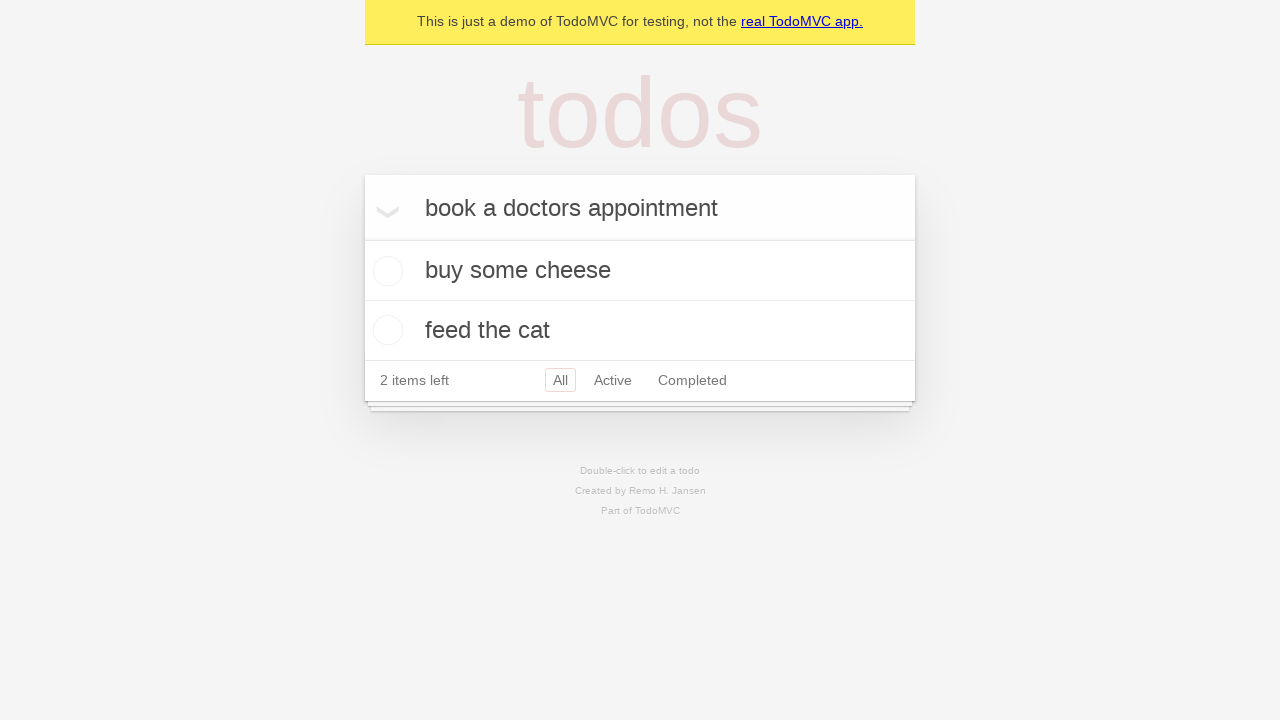

Pressed Enter to add third todo item on internal:attr=[placeholder="What needs to be done?"i]
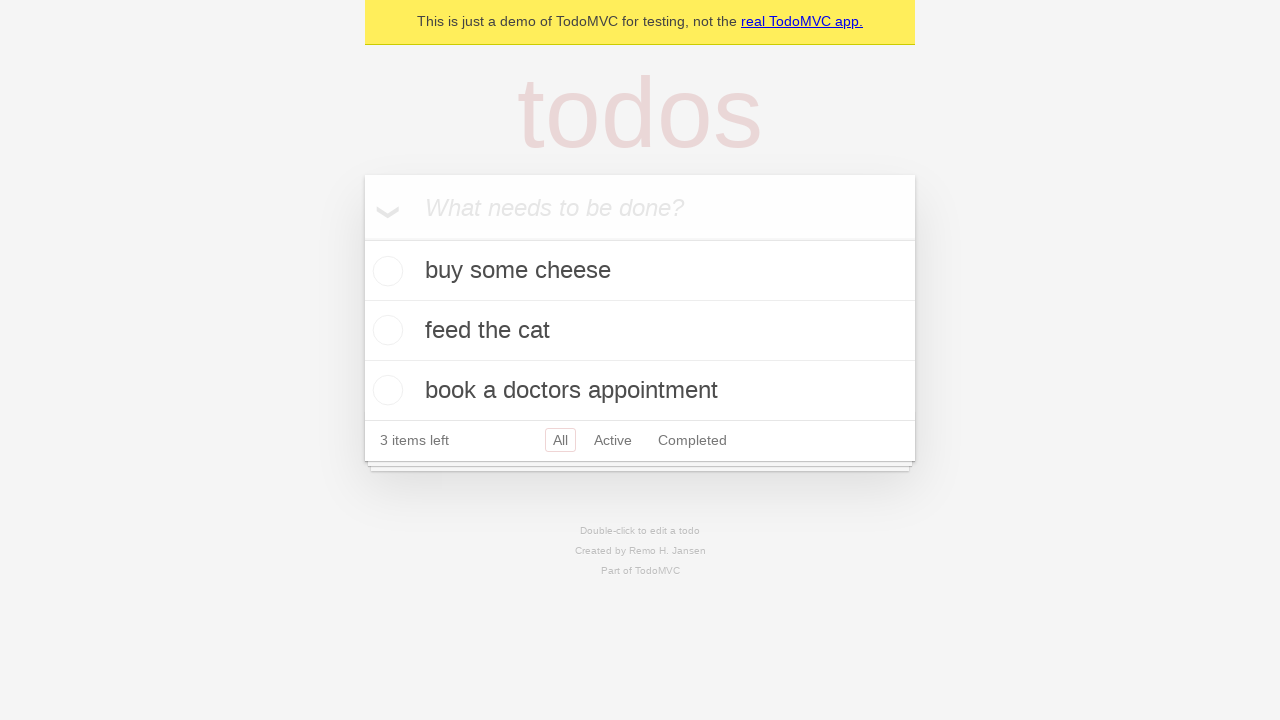

Checked the second todo item (marked as completed) at (385, 330) on internal:testid=[data-testid="todo-item"s] >> nth=1 >> internal:role=checkbox
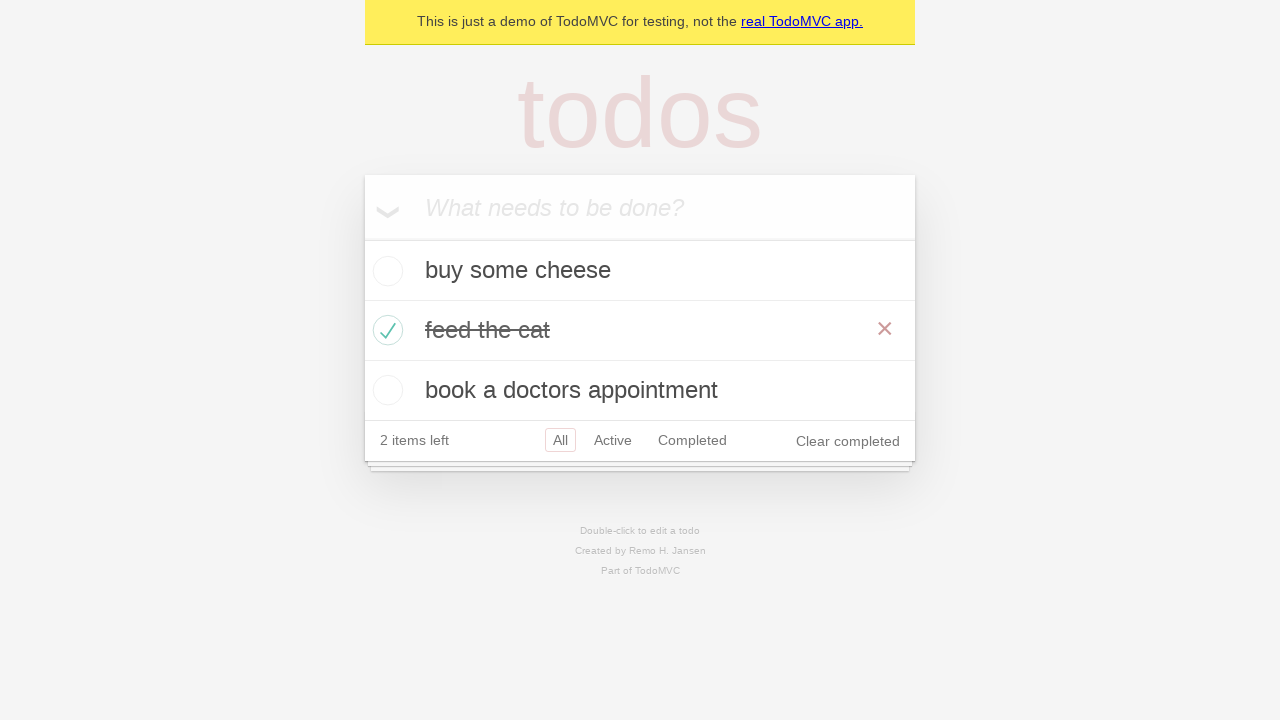

Clicked Active filter link to display only active (non-completed) items at (613, 440) on internal:role=link[name="Active"i]
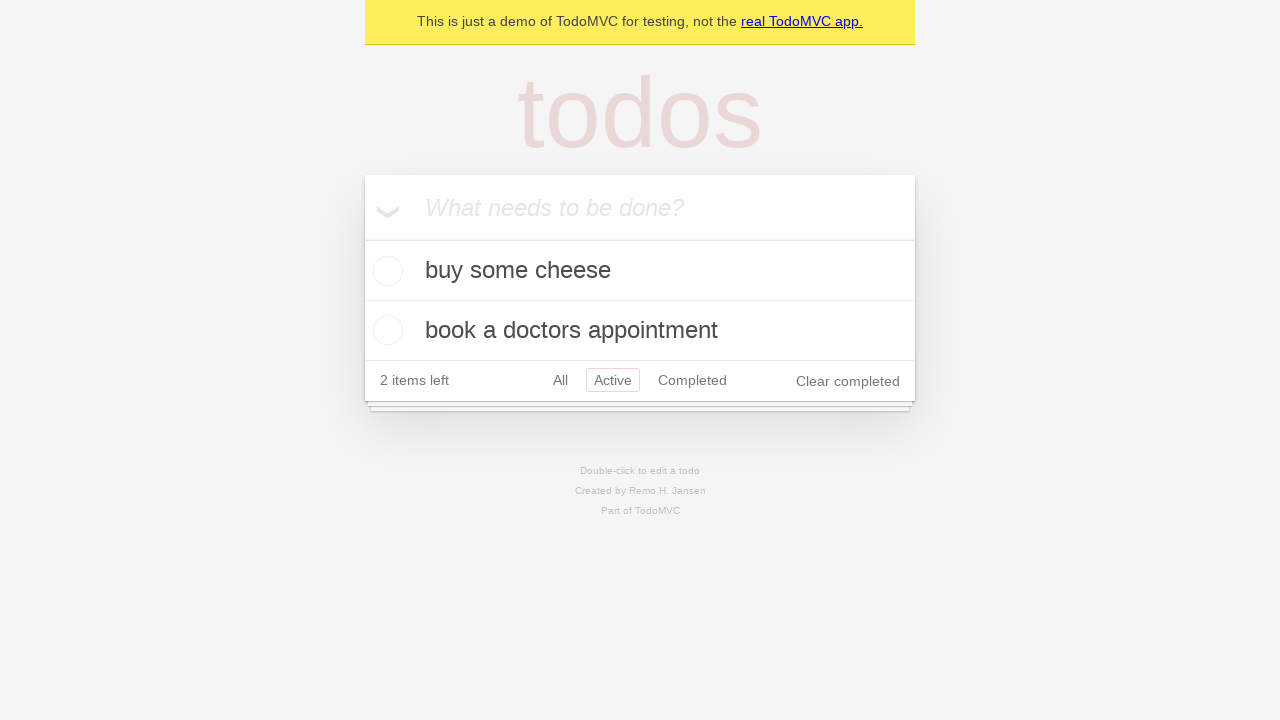

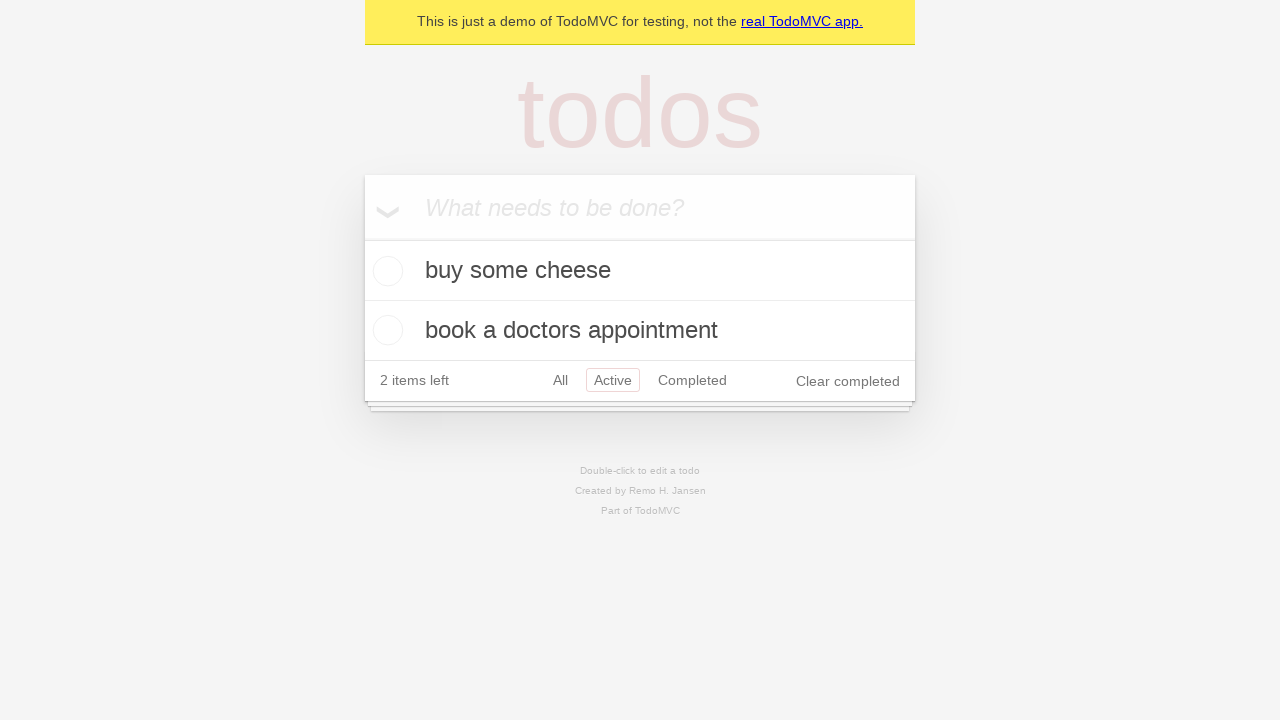